Tests basic form interactions on Selenium's test inputs page by clicking a checkbox and filling an email input field

Starting URL: https://www.selenium.dev/selenium/web/inputs.html

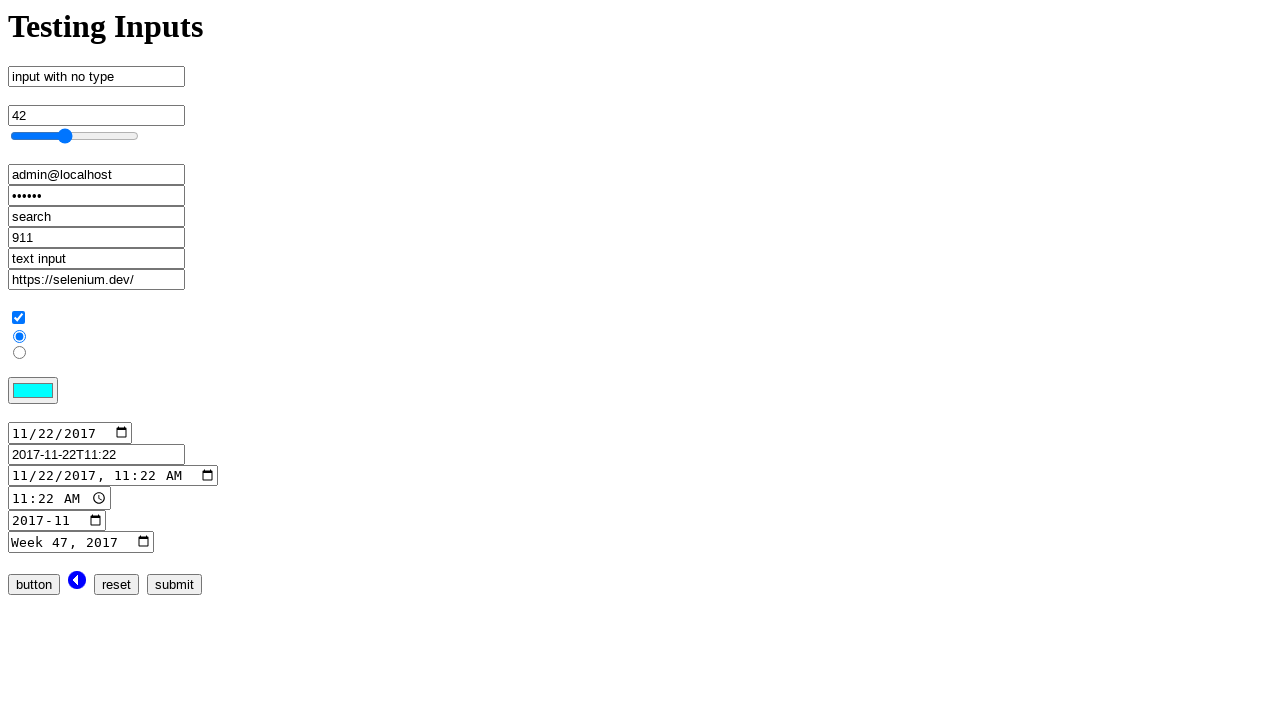

Clicked checkbox input at (18, 318) on input[name='checkbox_input']
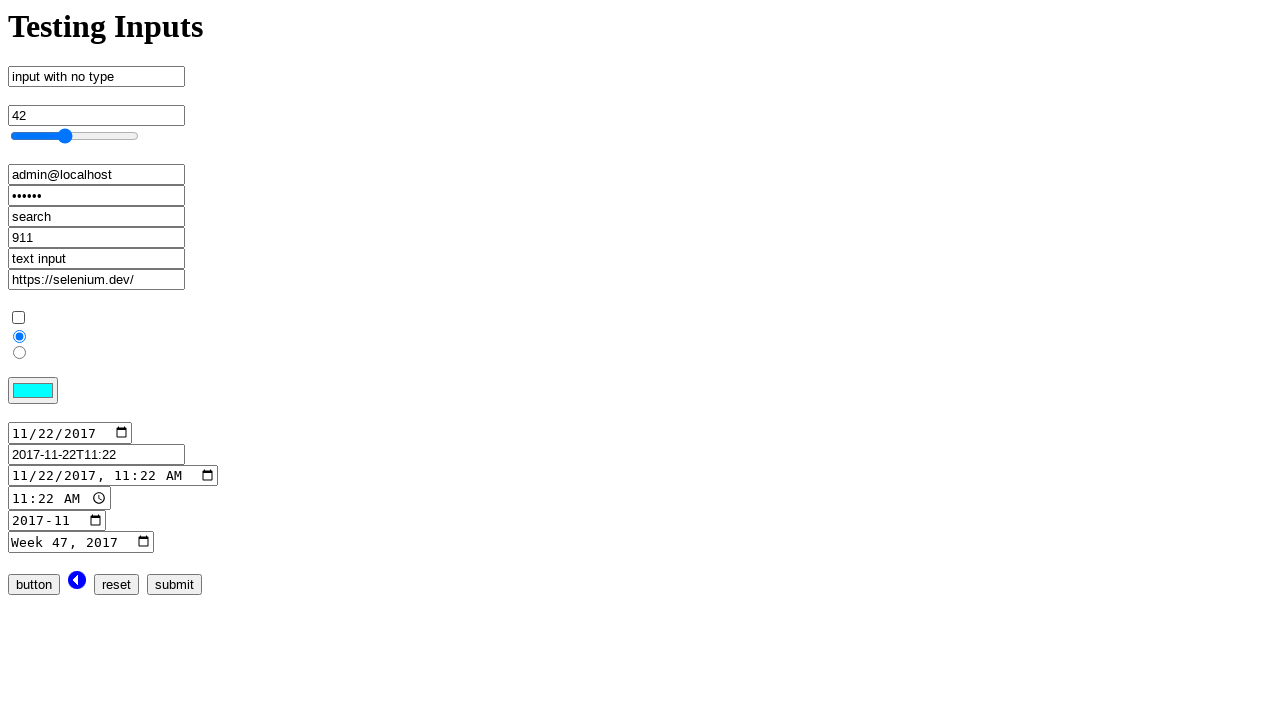

Cleared email input field on input[name='email_input']
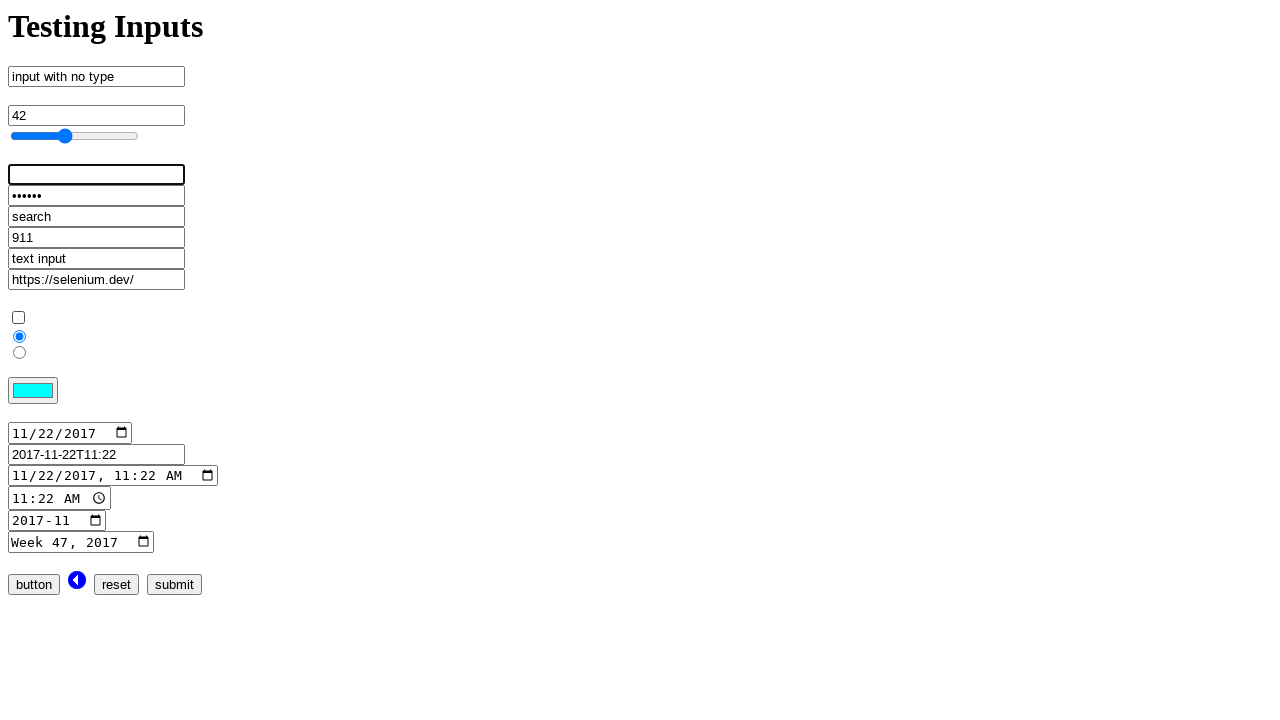

Entered email address 'admin@localhost.dev' into email input field on input[name='email_input']
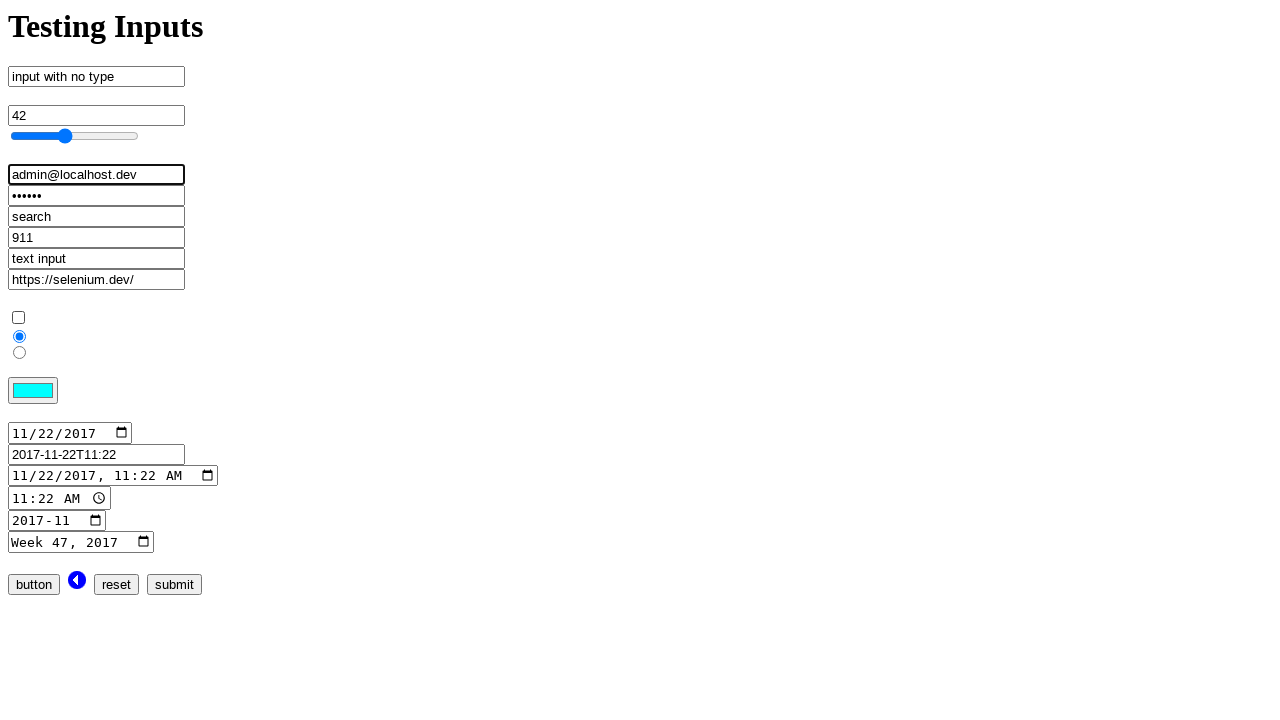

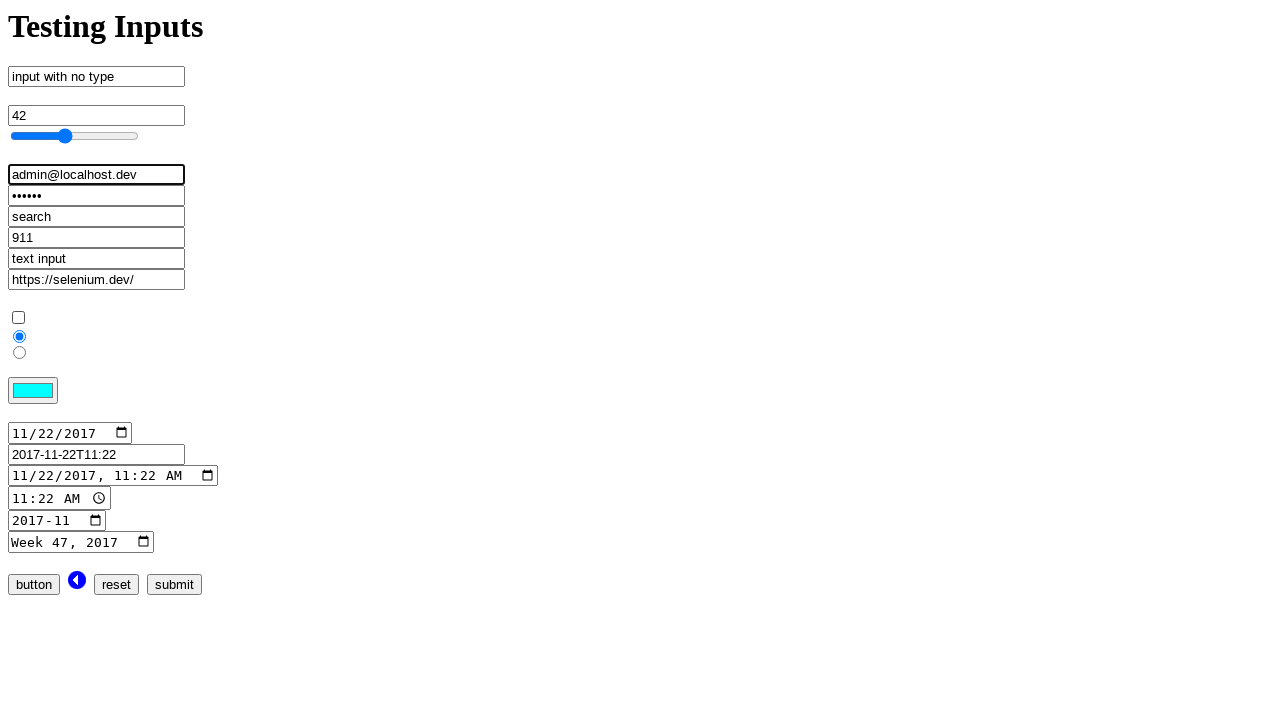